Tests dropdown selection functionality on a demo page by selecting colors (Yellow, Red, White, Purple) using different selection methods (by index, by value, by visible text) and validating the selections.

Starting URL: https://demoqa.com/select-menu

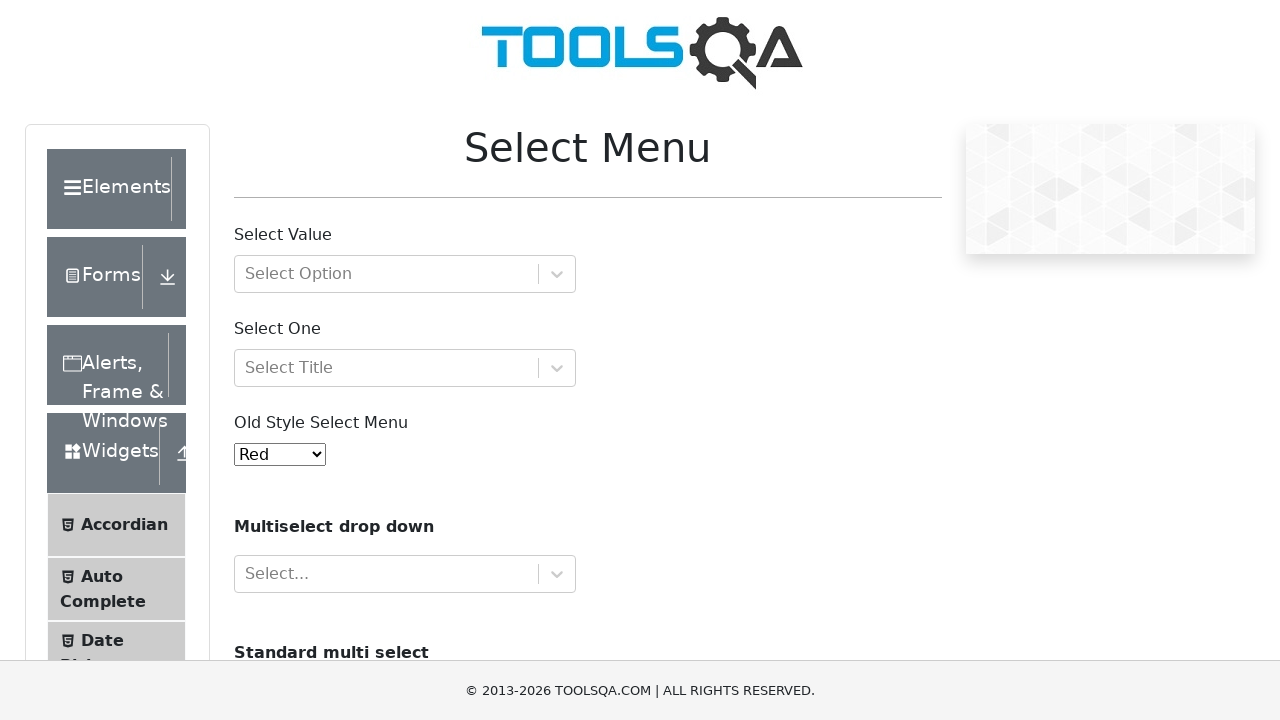

Selected Yellow from dropdown by index 3 on select#oldSelectMenu
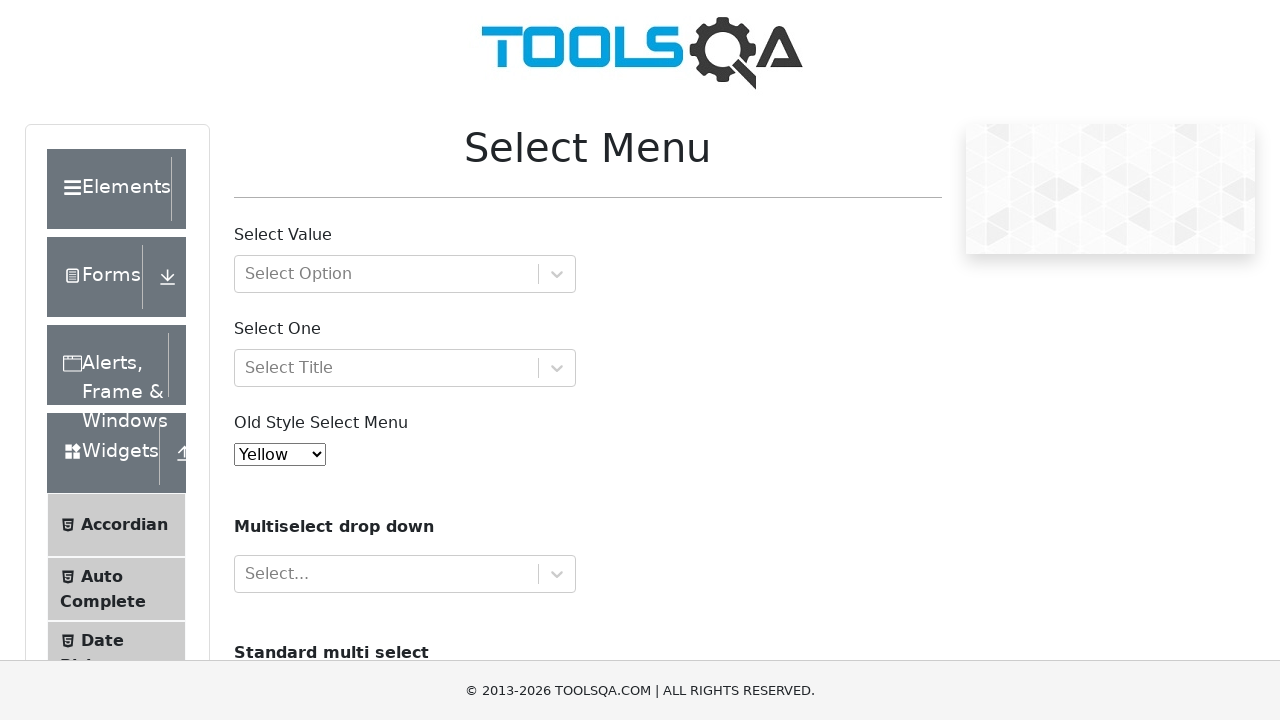

Retrieved selected text to validate Yellow selection
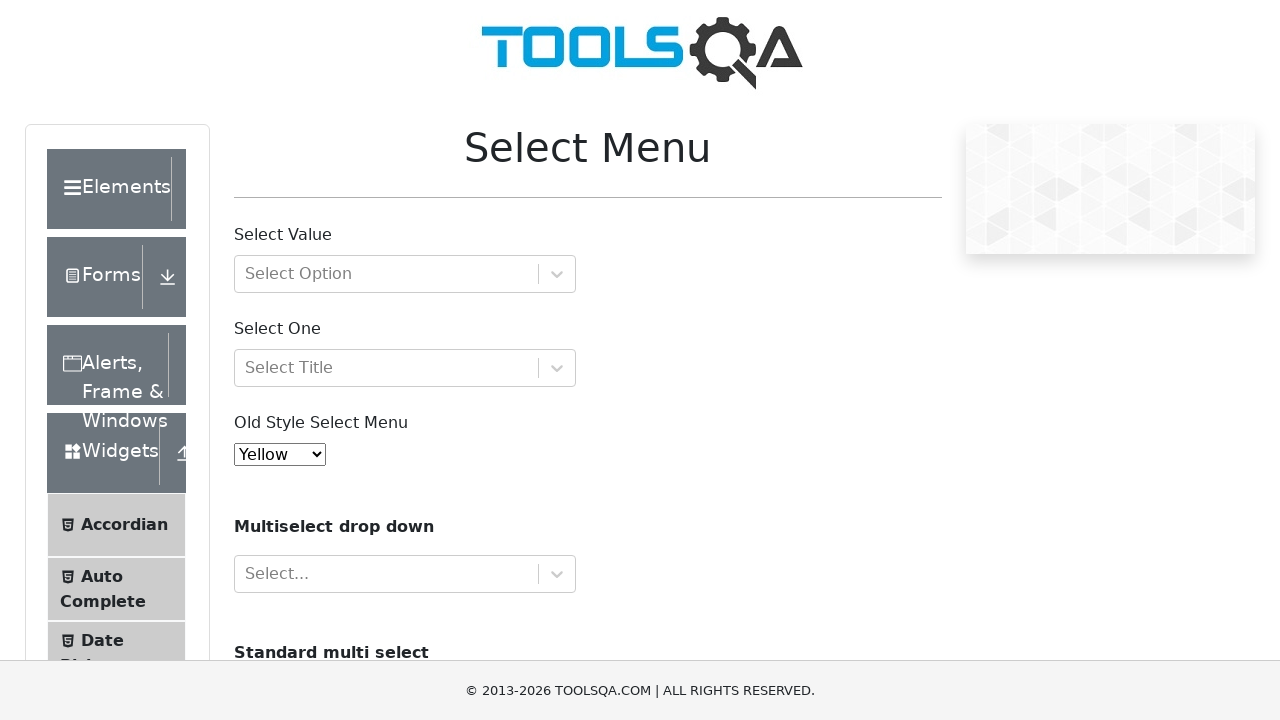

Validated that Yellow is correctly selected
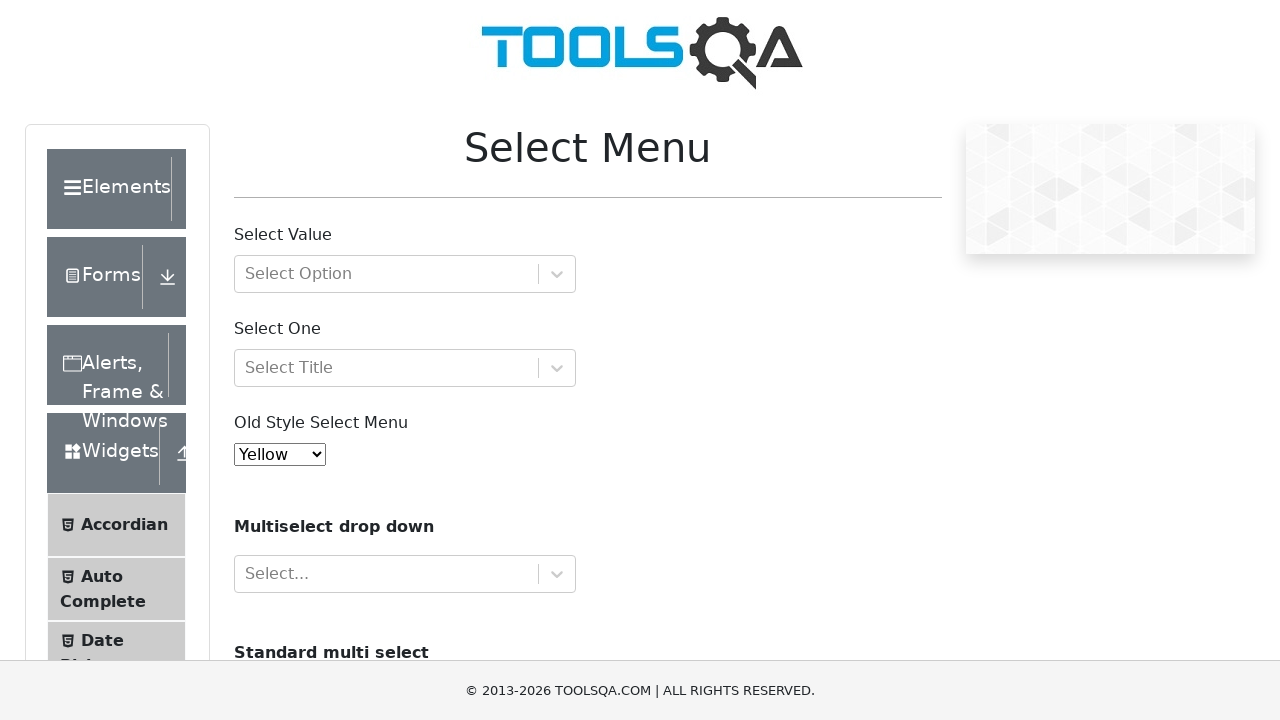

Selected Red from dropdown by value 'red' on select#oldSelectMenu
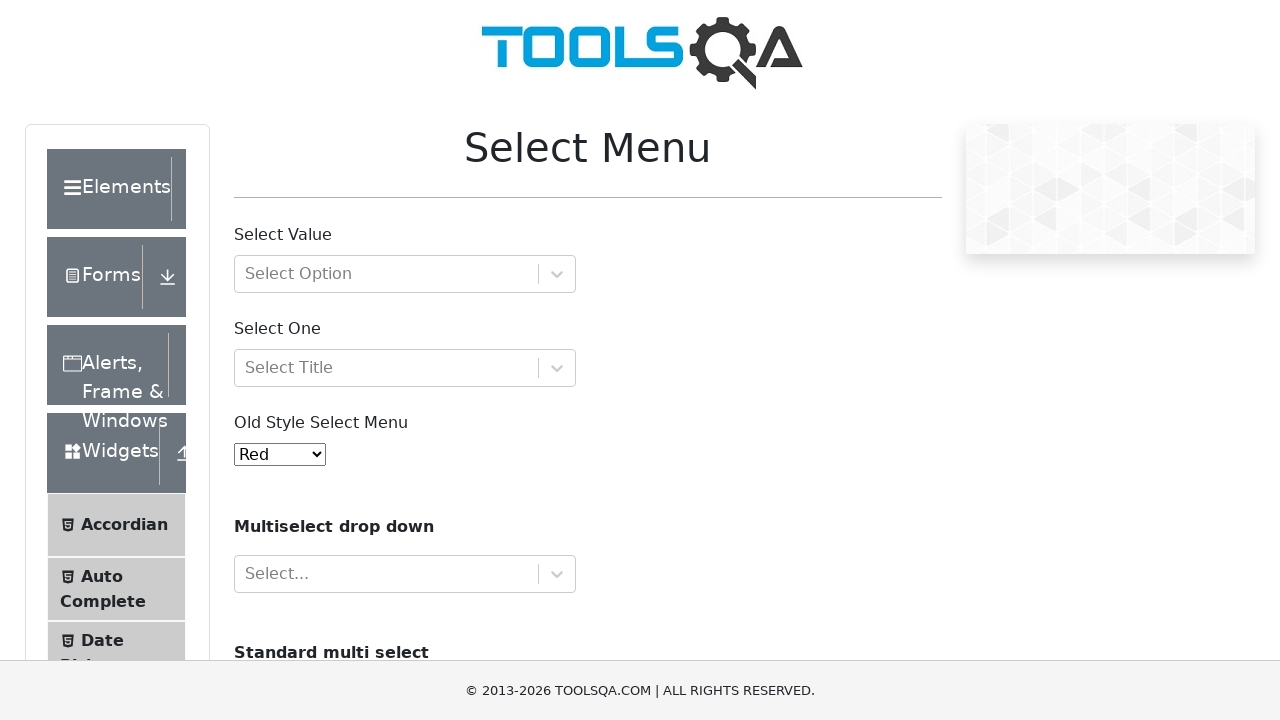

Retrieved selected text to validate Red selection
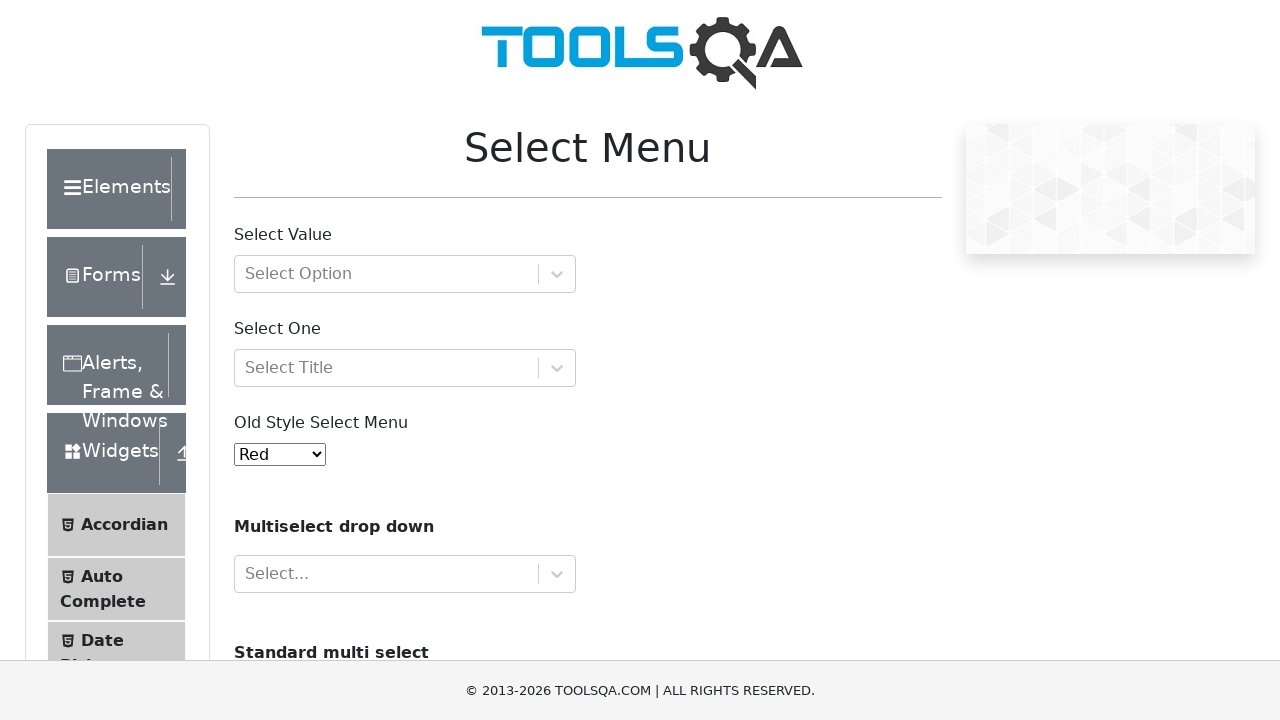

Validated that Red is correctly selected
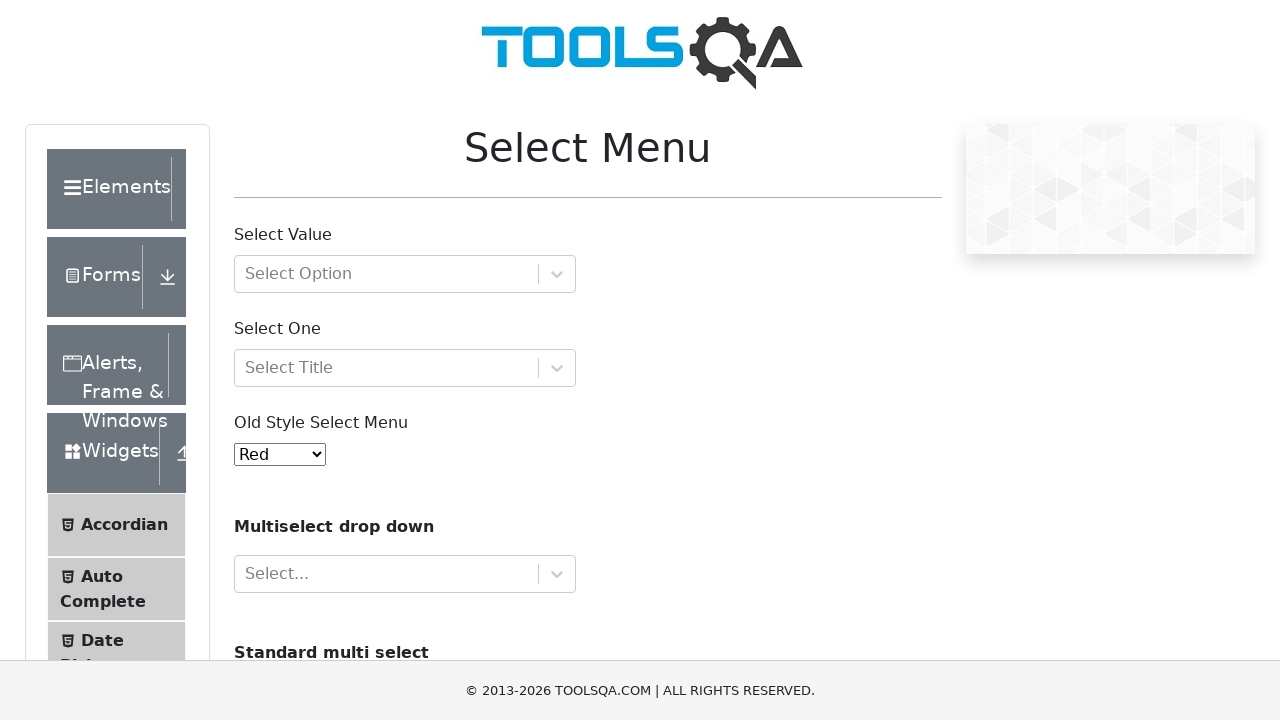

Selected White from dropdown by visible text on select#oldSelectMenu
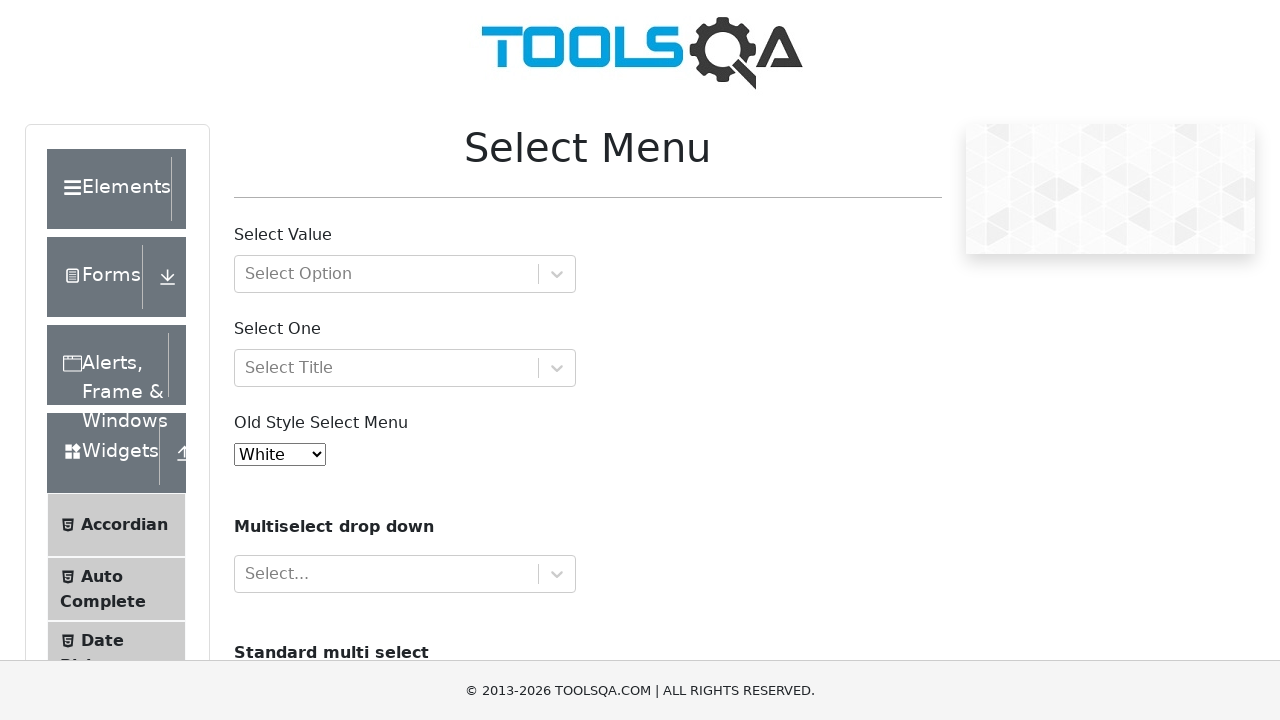

Retrieved selected text to validate White selection
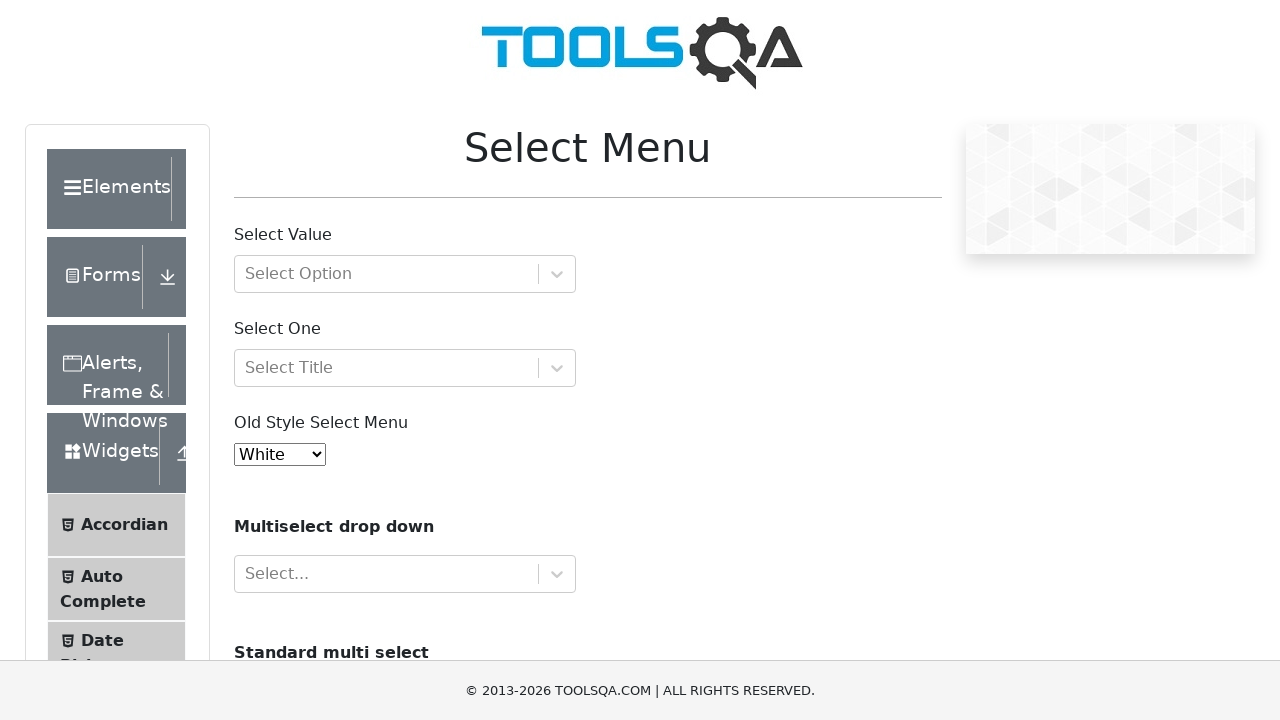

Validated that White is correctly selected
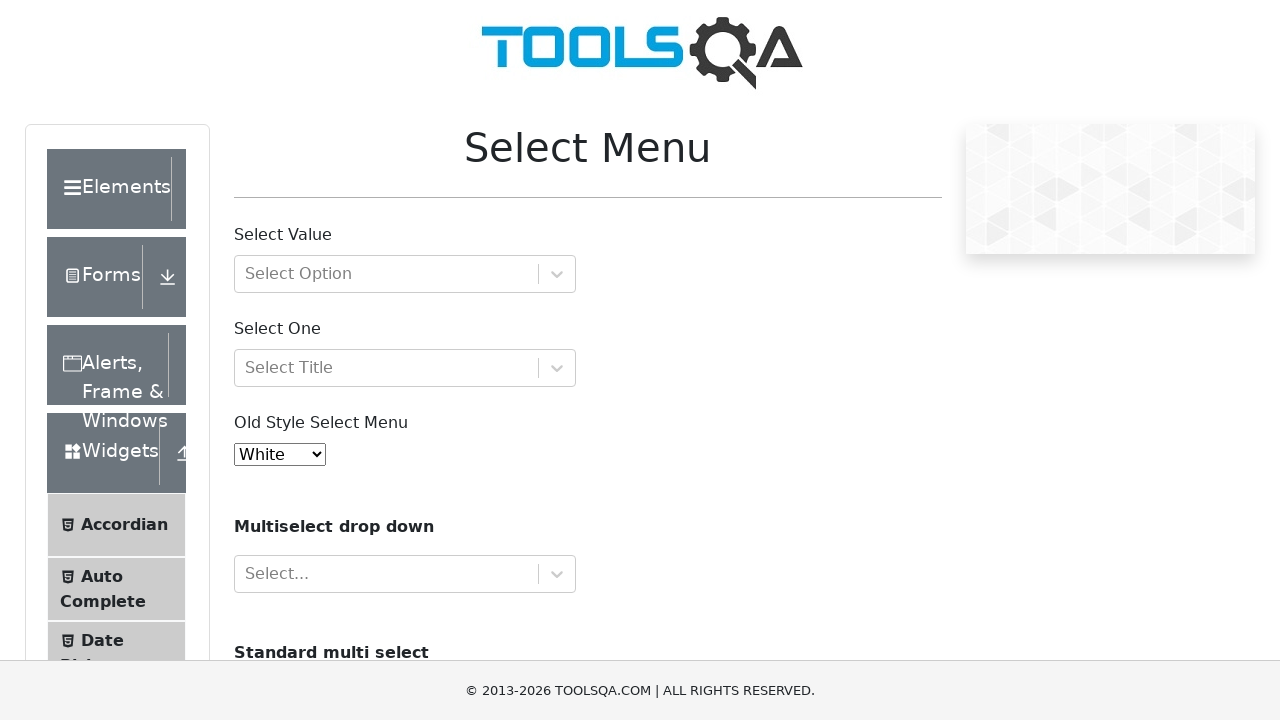

Selected Purple from dropdown by visible text on select#oldSelectMenu
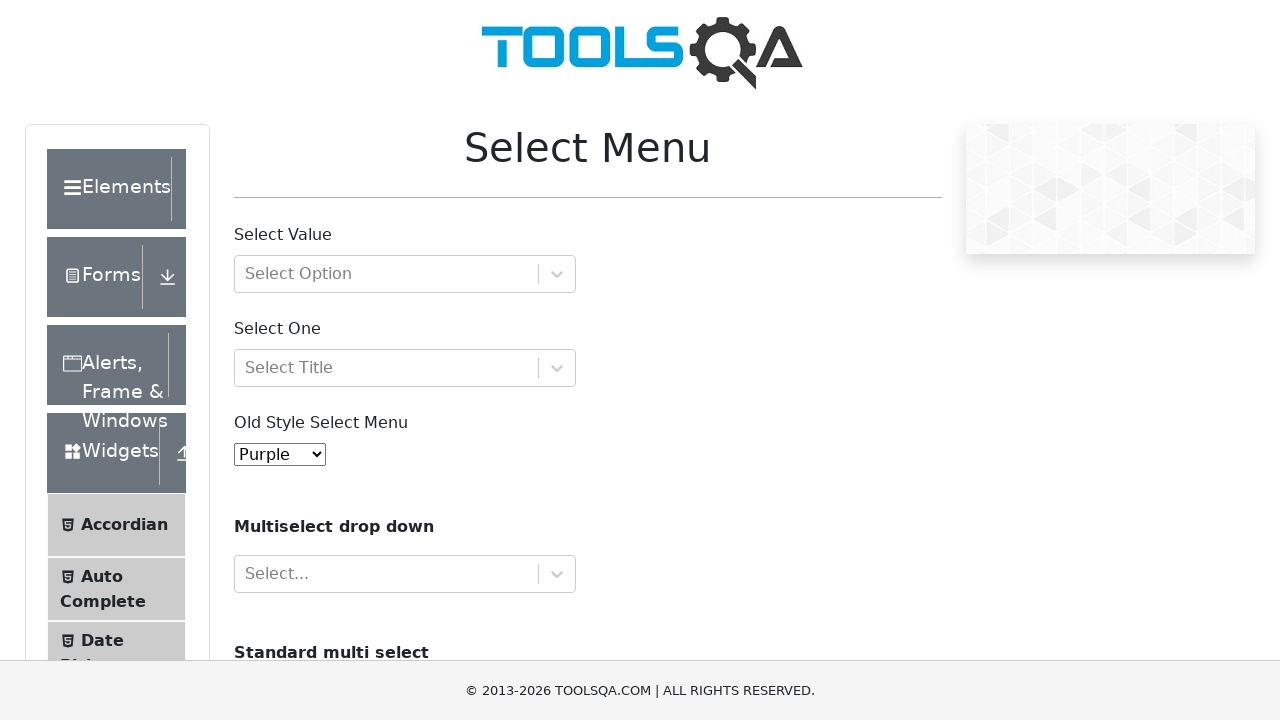

Retrieved selected text to validate Purple selection
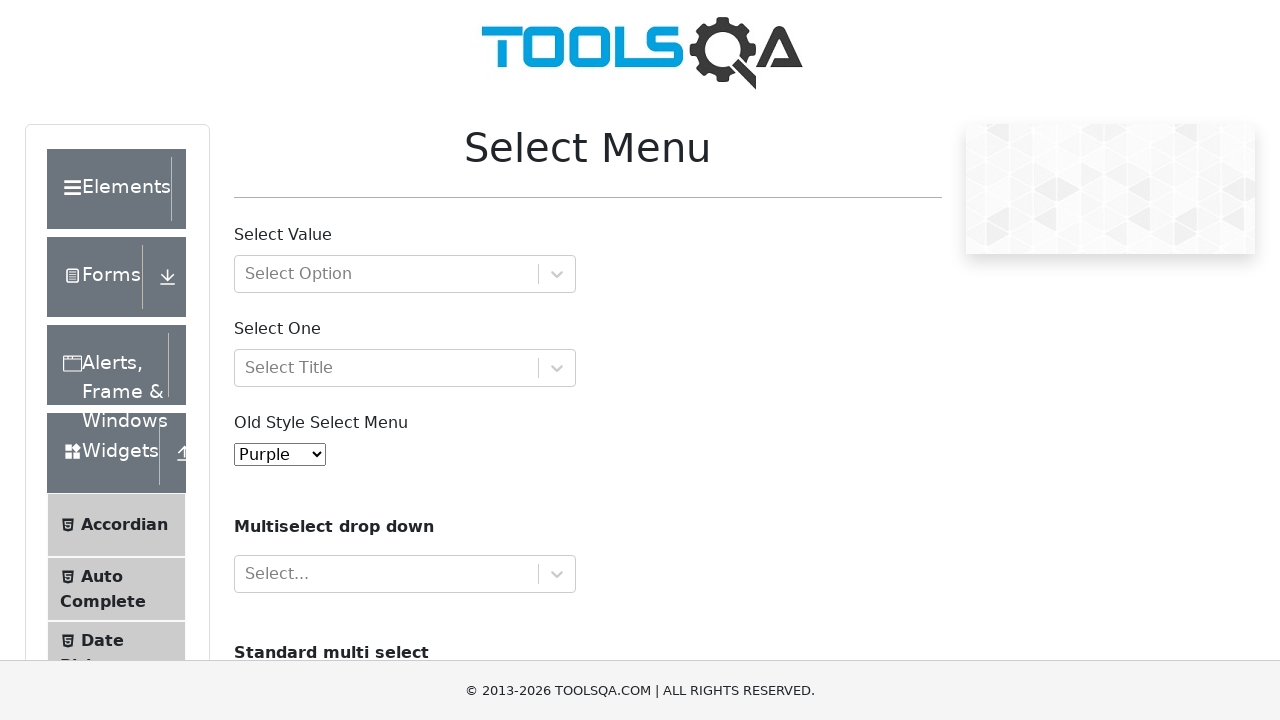

Validated that Purple is correctly selected
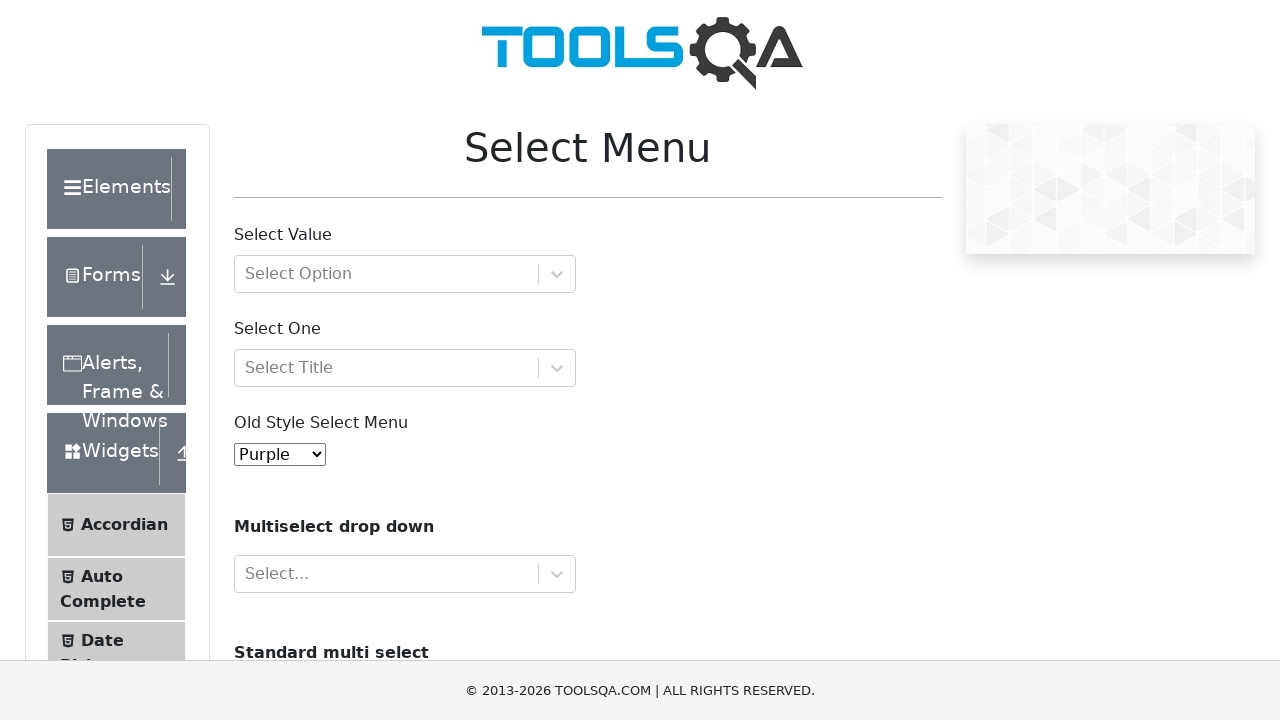

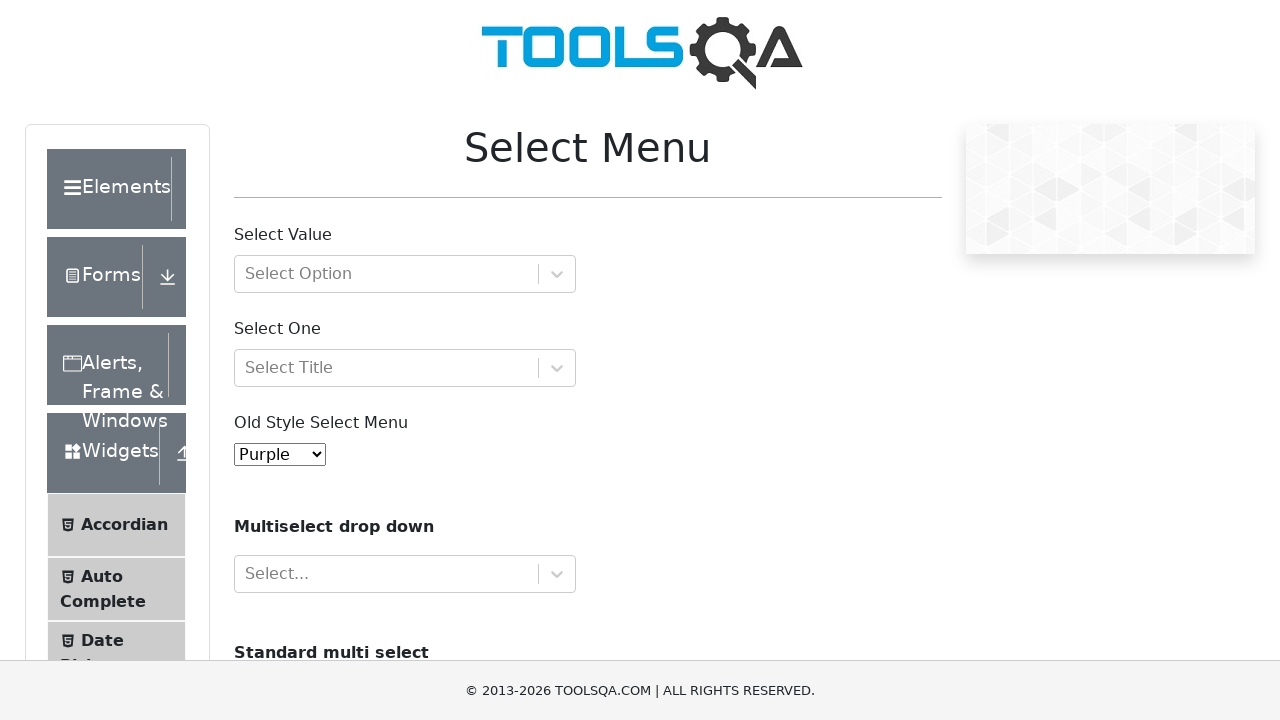